Tests window/tab handling by clicking links that open in new tabs, then closing all tabs except the main page and switching back to it.

Starting URL: https://www.toolsqa.com/selenium-webdriver/window-handle-in-selenium/

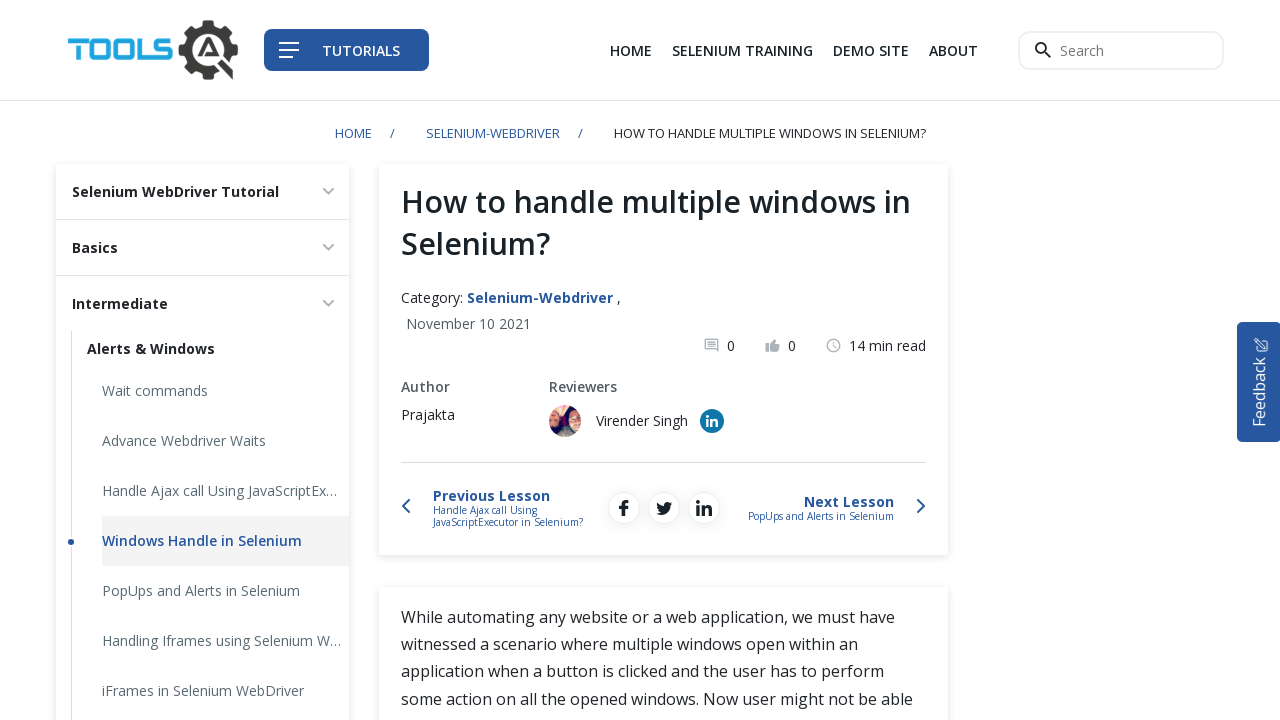

Navigated to window handle test page
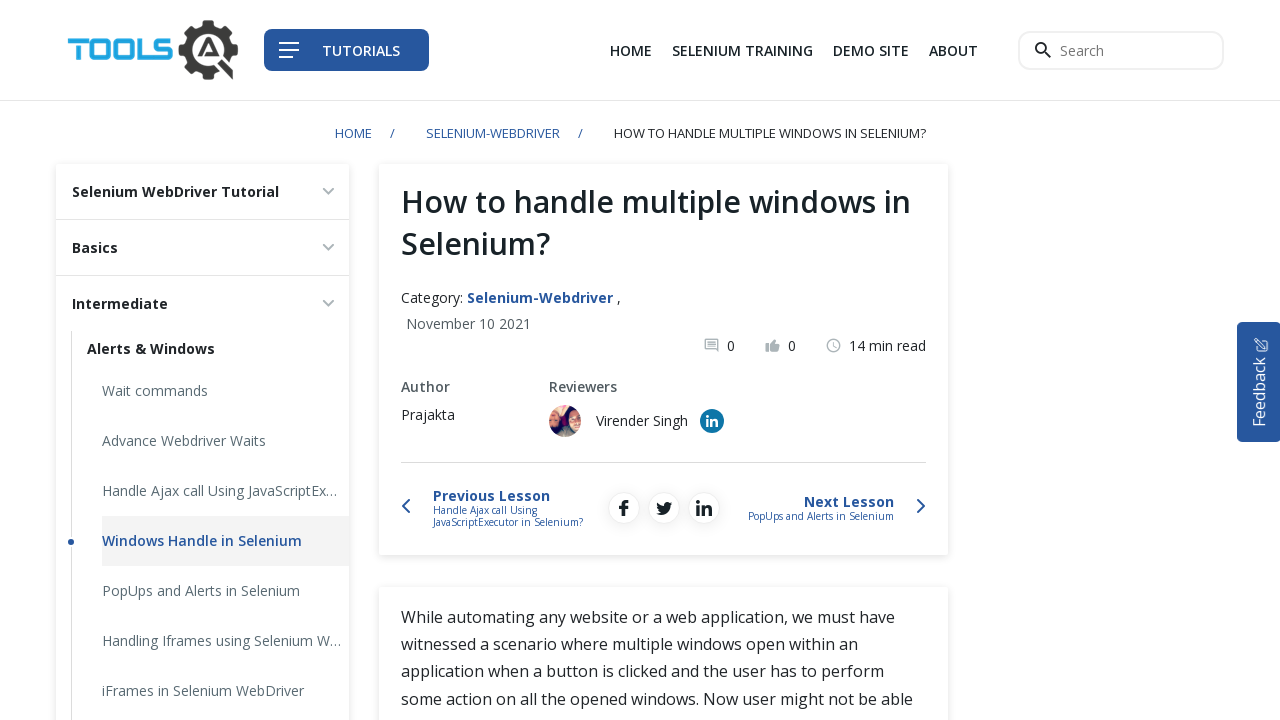

Stored reference to main page
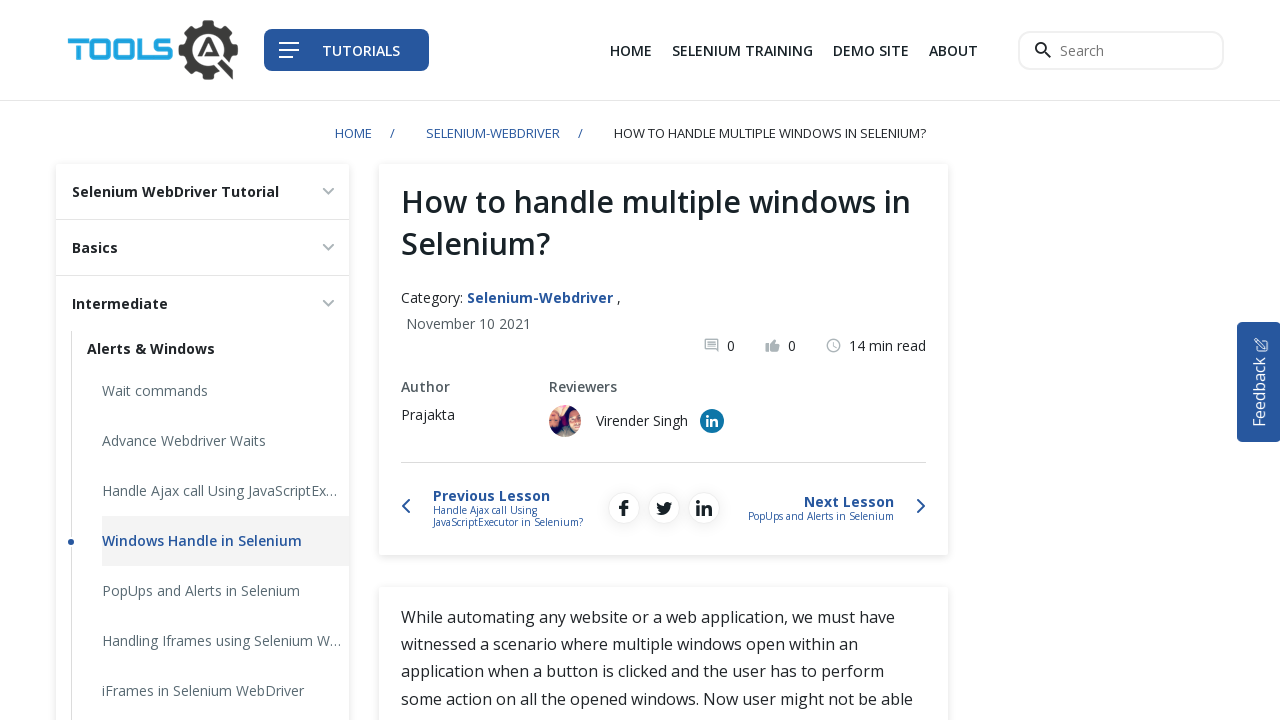

Found all links that open in new tabs
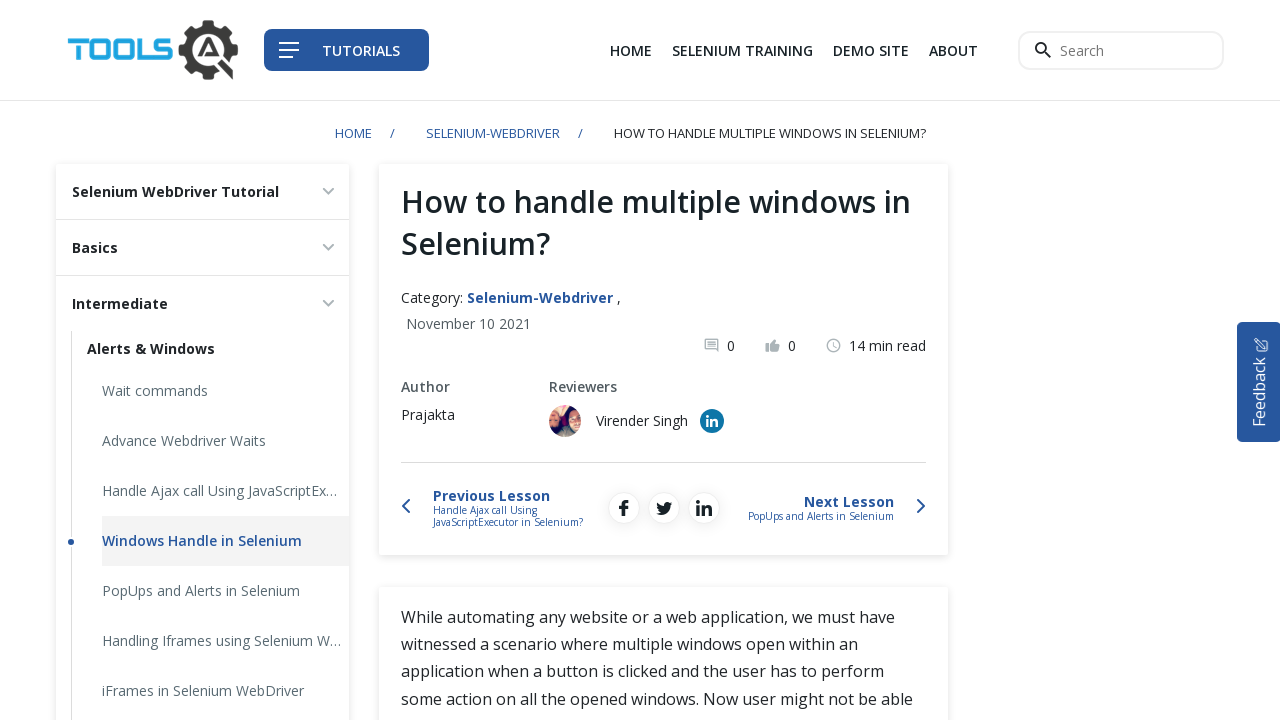

Clicked first link and new tab opened at (871, 50) on xpath=//a[@target='_blank'] >> nth=0
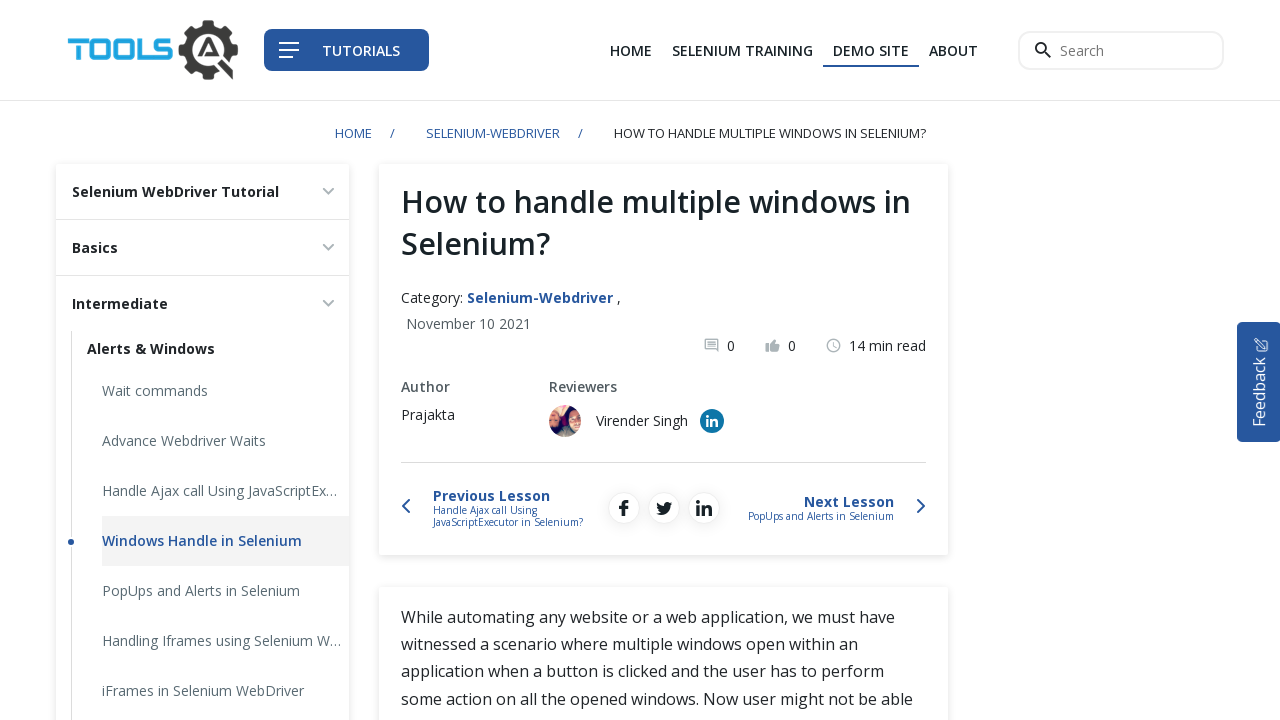

Clicked second link and another new tab opened at (712, 421) on xpath=//a[@target='_blank'] >> nth=1
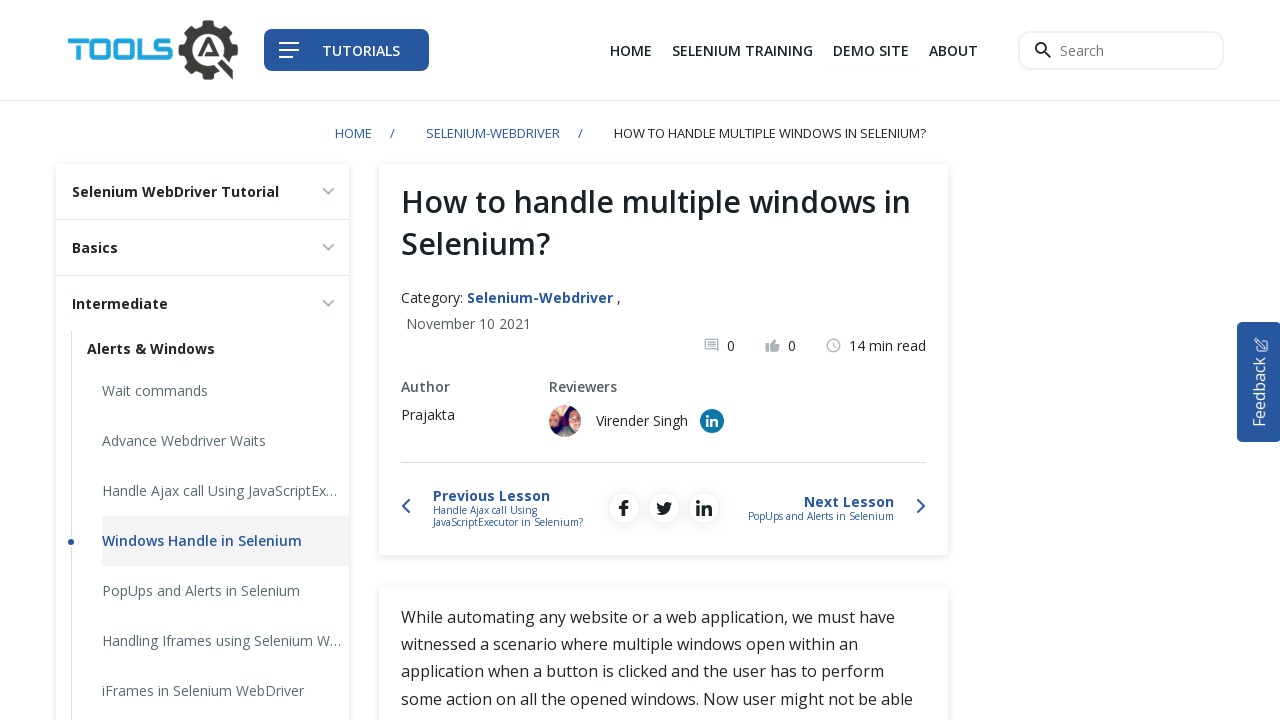

Closed all tabs except the main page
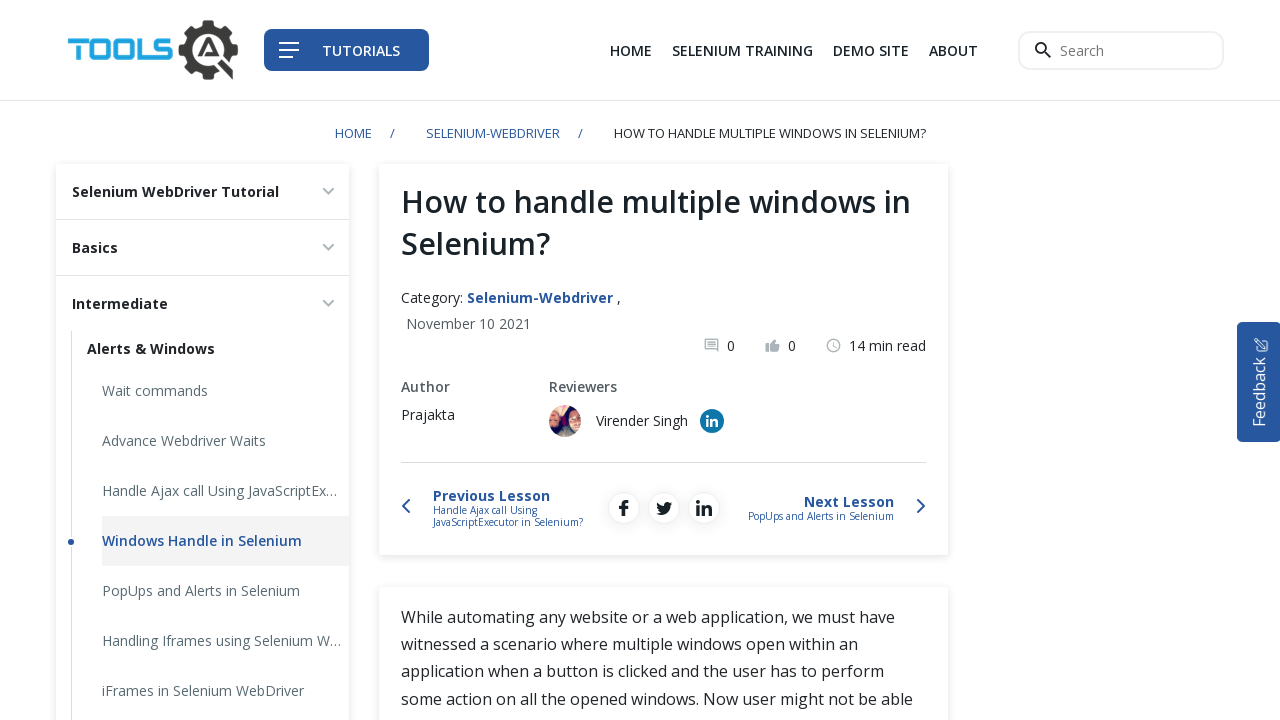

Brought focus back to main page
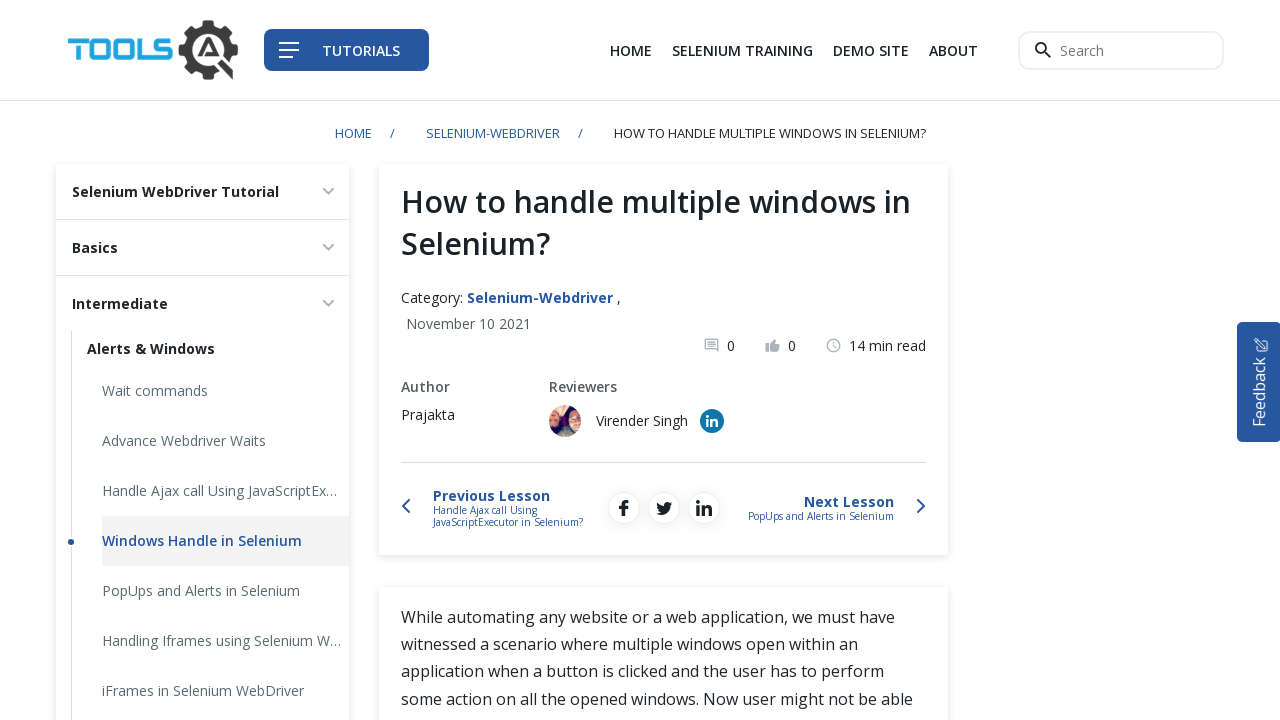

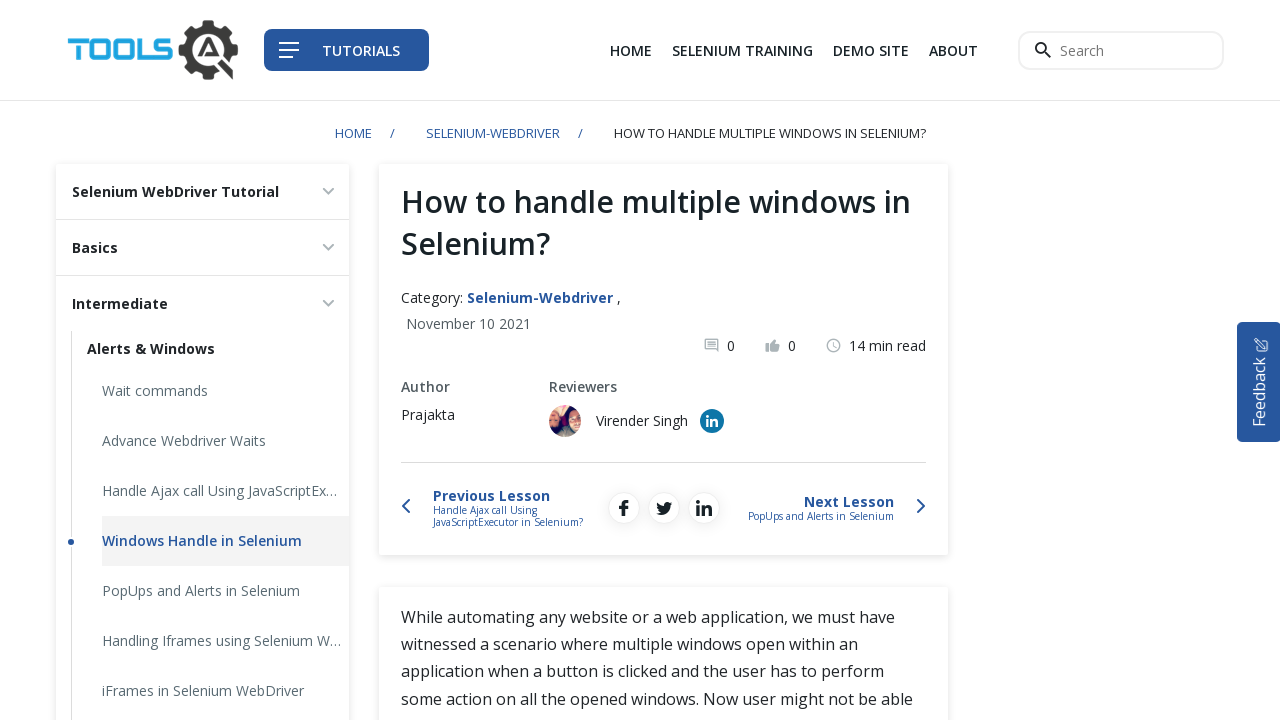